Navigates to MetLife website, clicks on the Solutions dropdown, then clicks on the Dental link, and verifies the headline title is displayed on the dental page.

Starting URL: https://www.metlife.com

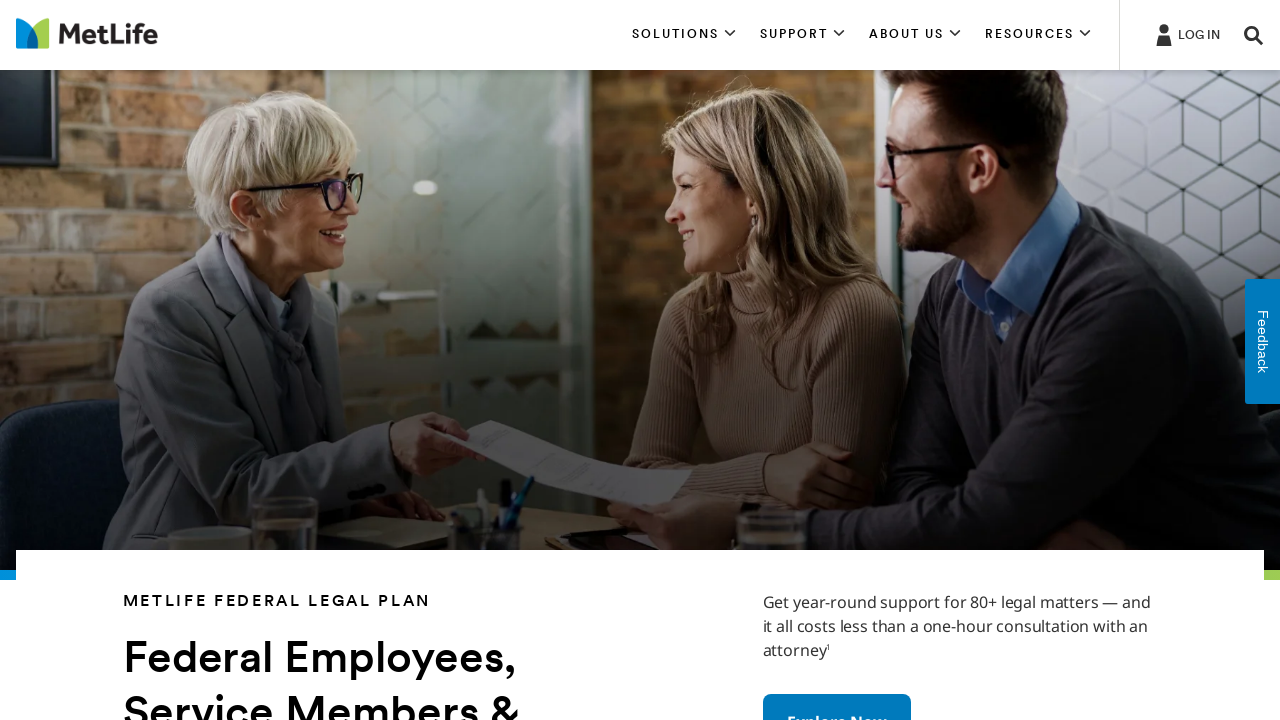

Clicked on Solutions dropdown at (684, 35) on xpath=//*[contains(text(), 'SOLUTIONS')] >> nth=0
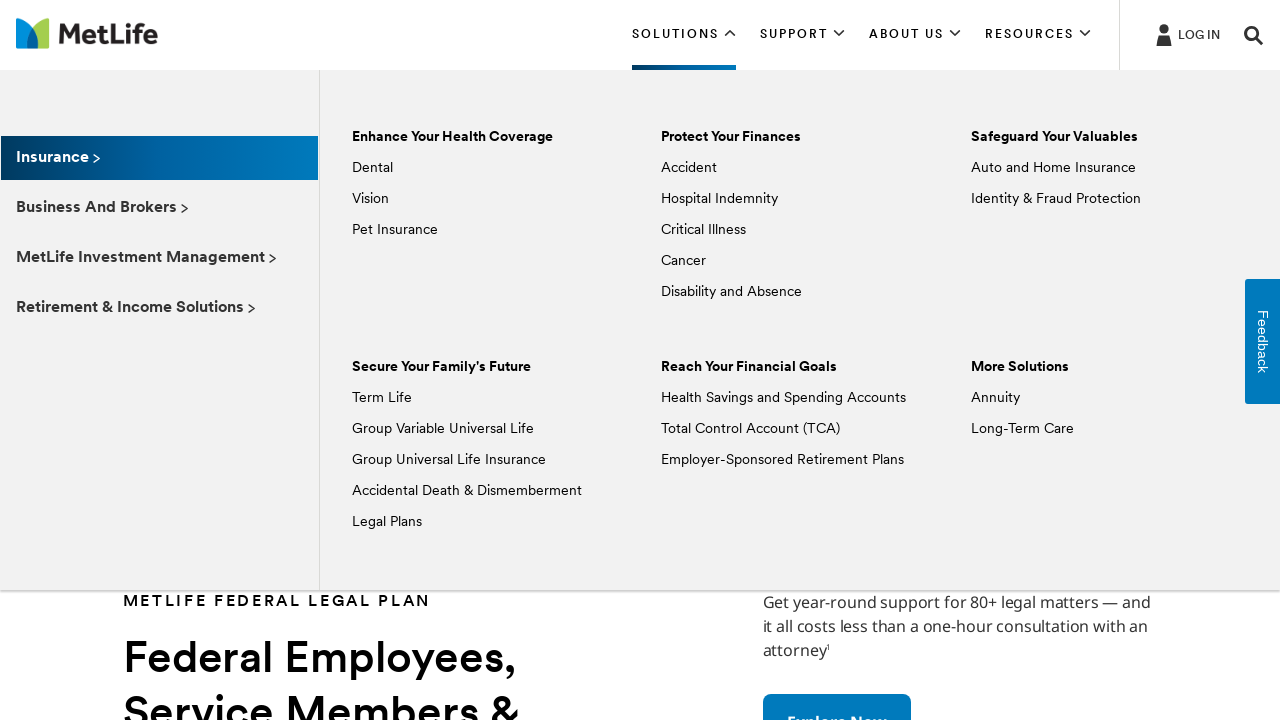

Clicked on Dental link at (372, 168) on xpath=//*[text() = 'Dental']
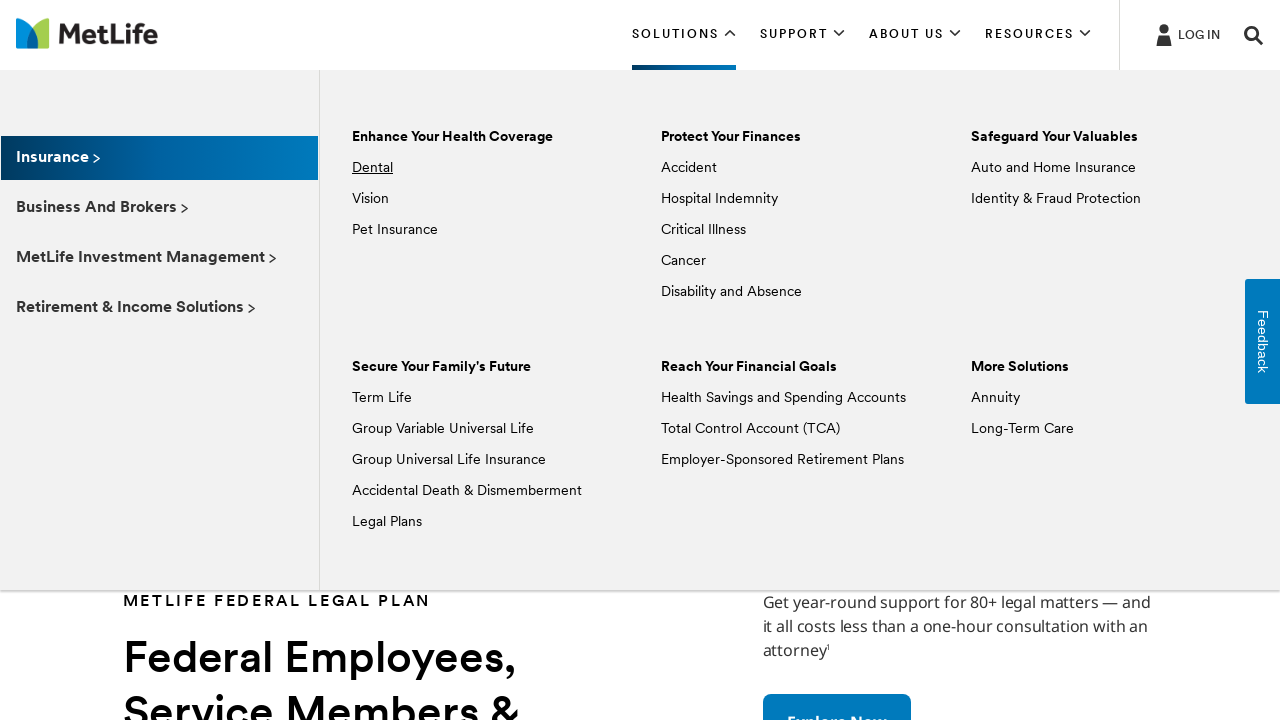

Waited for headline title to load
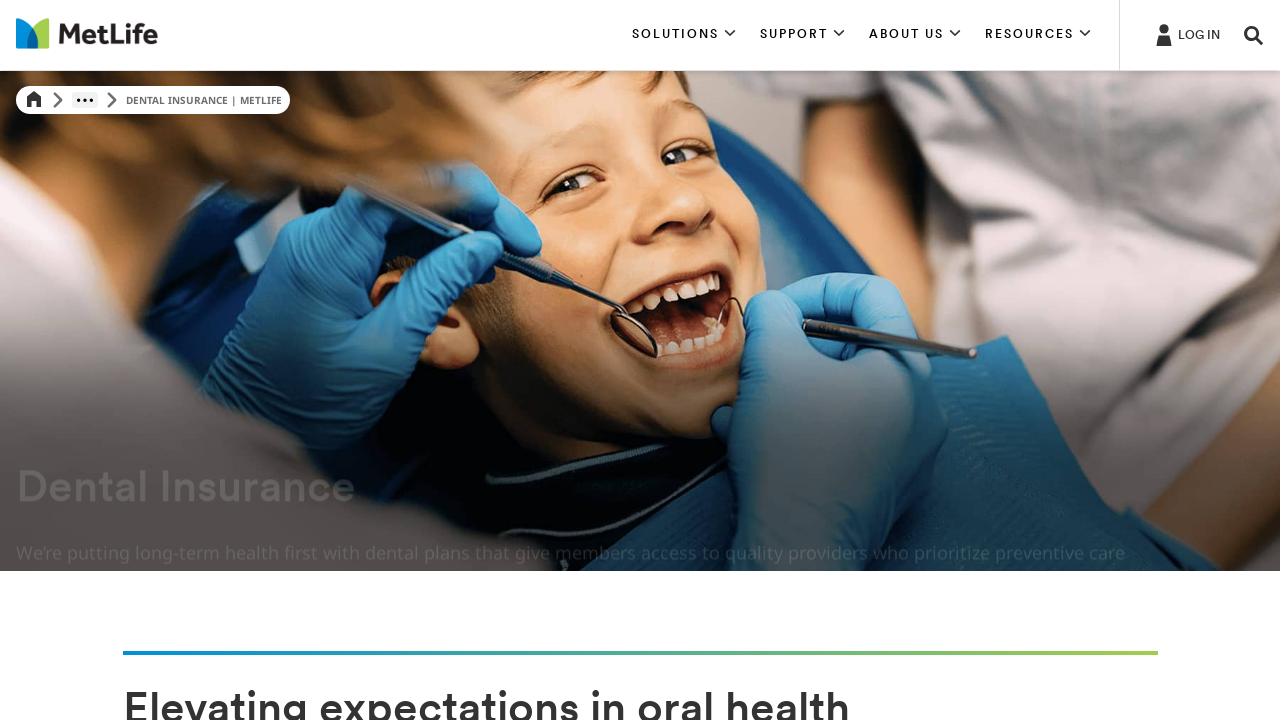

Retrieved headline title text content
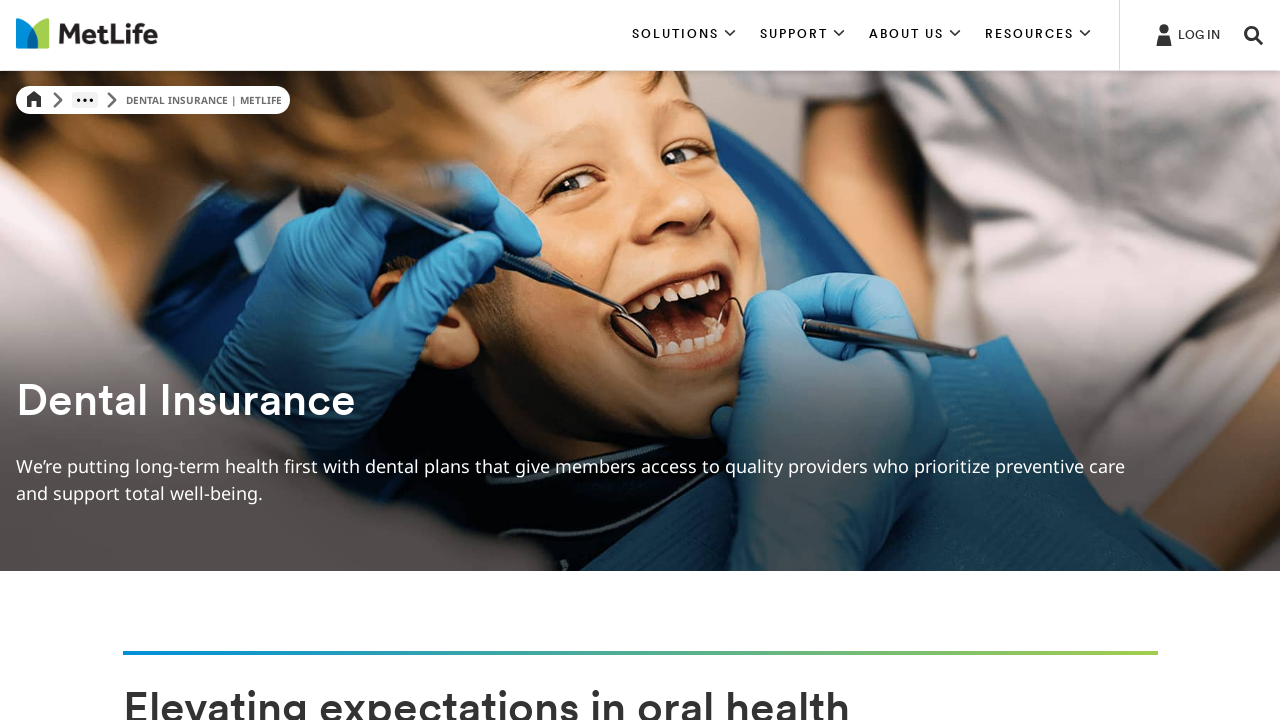

Verified headline title: 
                                    Dental Insurance
                                
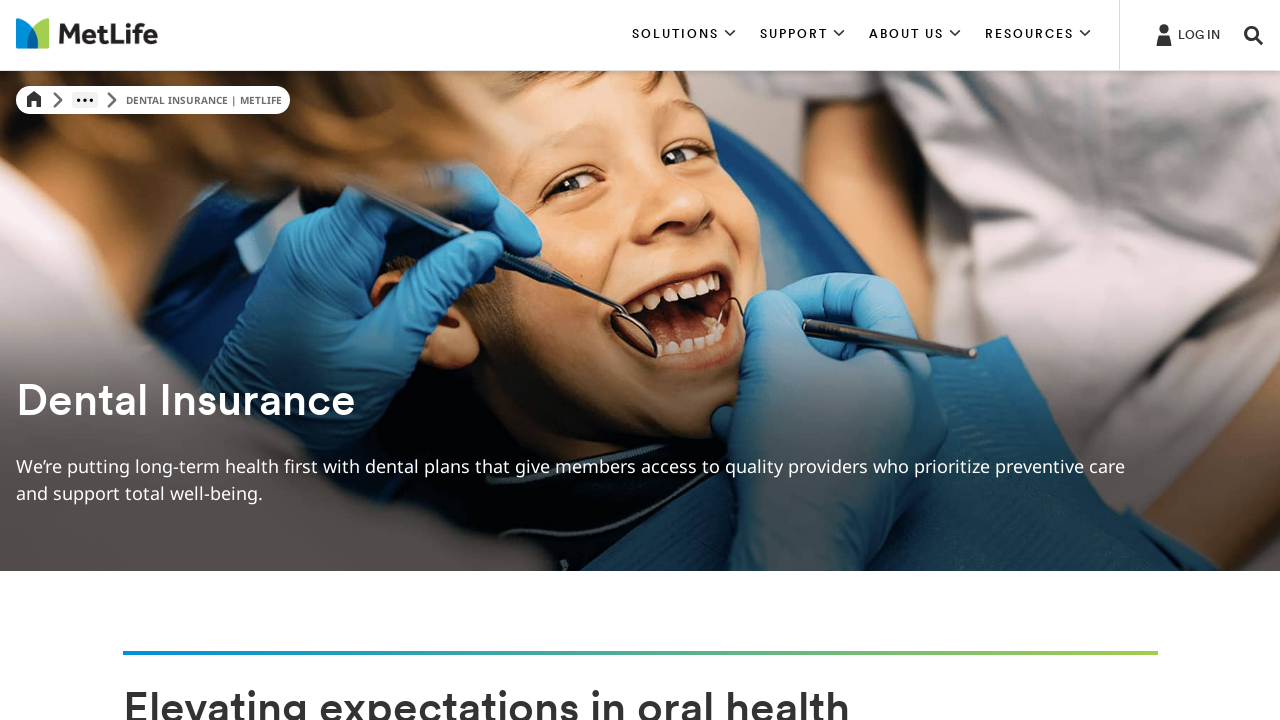

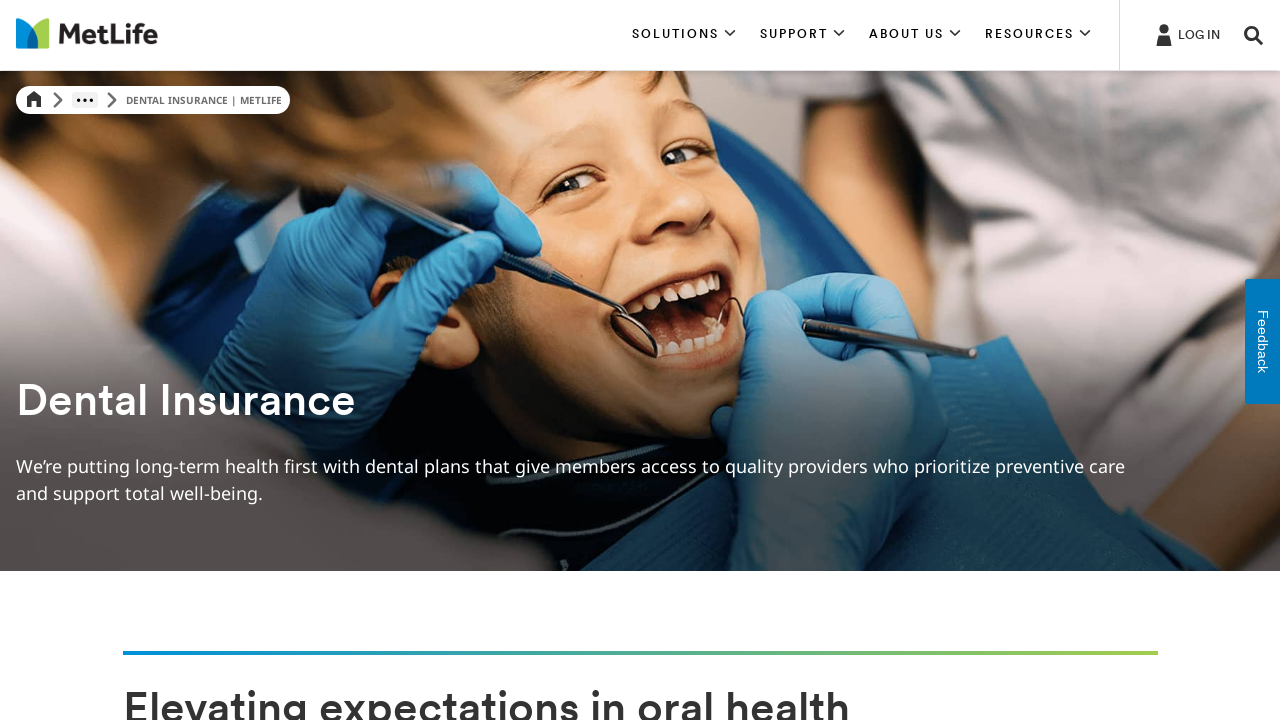